Tests jQuery UI selectmenu widget by clicking on a dropdown and selecting the "Fast" option from the speed selection menu

Starting URL: http://jqueryui.com/resources/demos/selectmenu/default.html

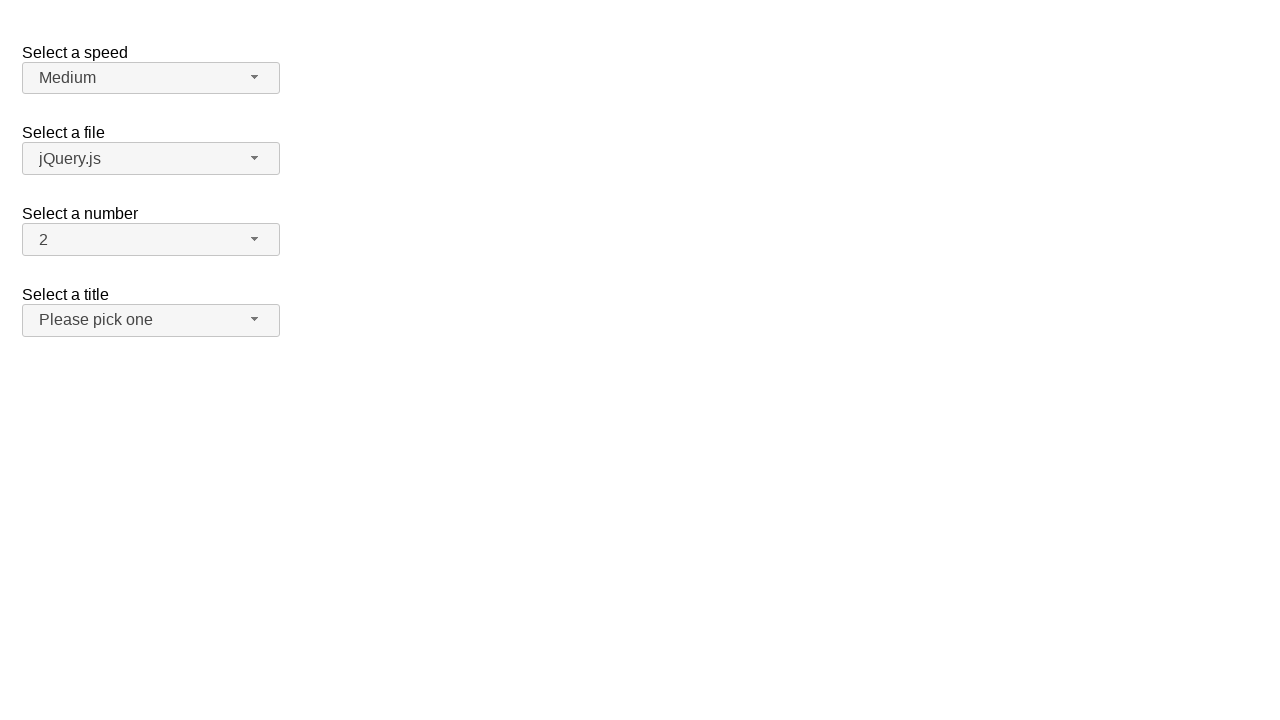

Clicked on the speed dropdown button to open the menu at (151, 78) on #speed-button
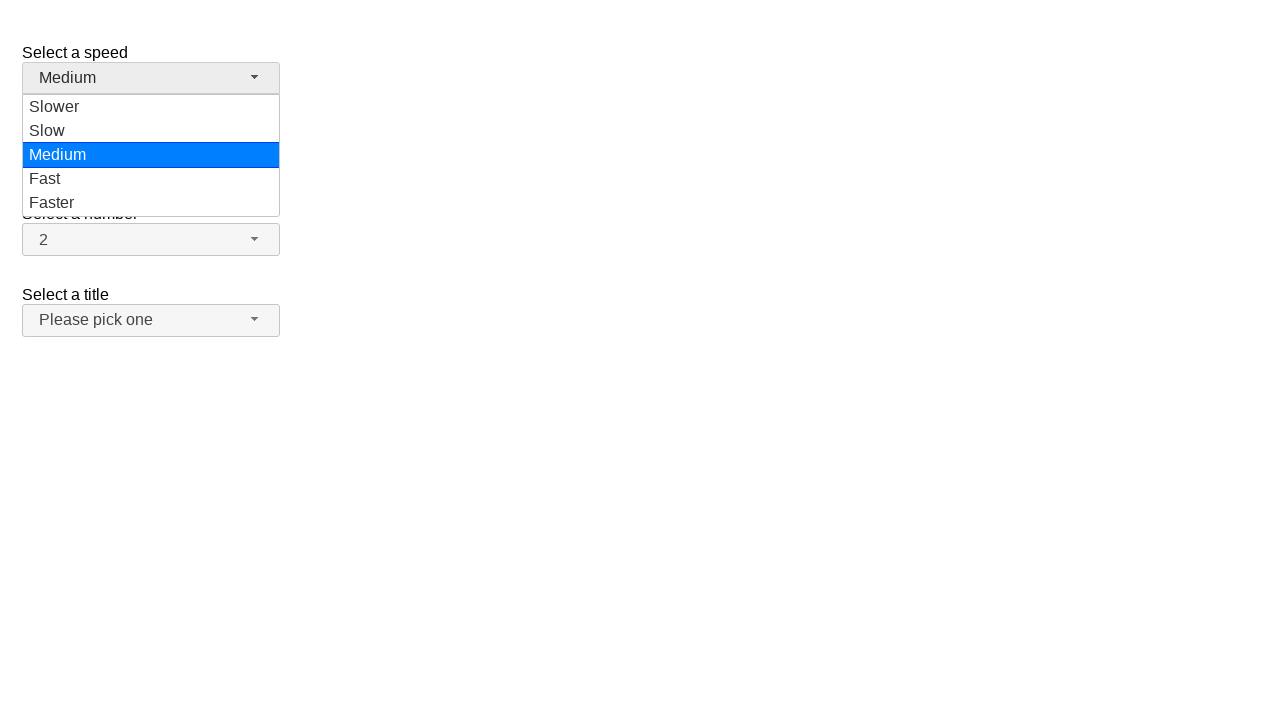

Dropdown menu appeared
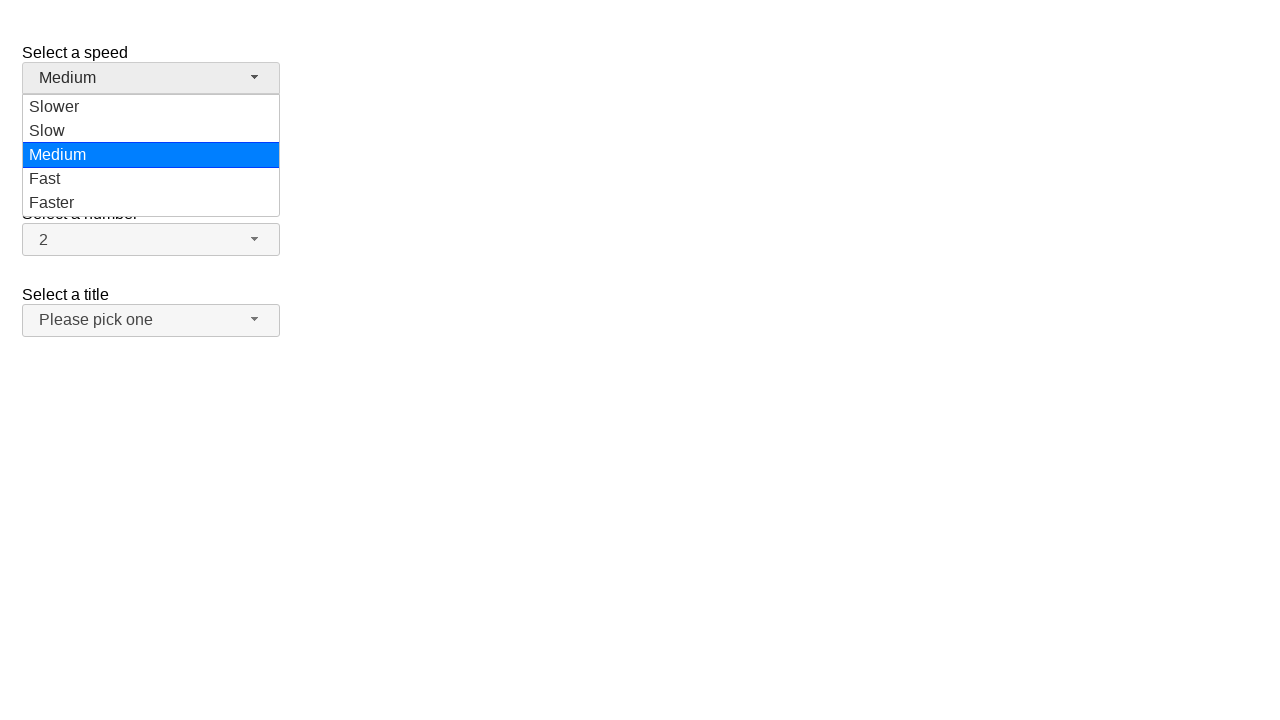

Selected 'Fast' option from the speed dropdown menu at (151, 179) on #speed-menu li div:has-text('Fast')
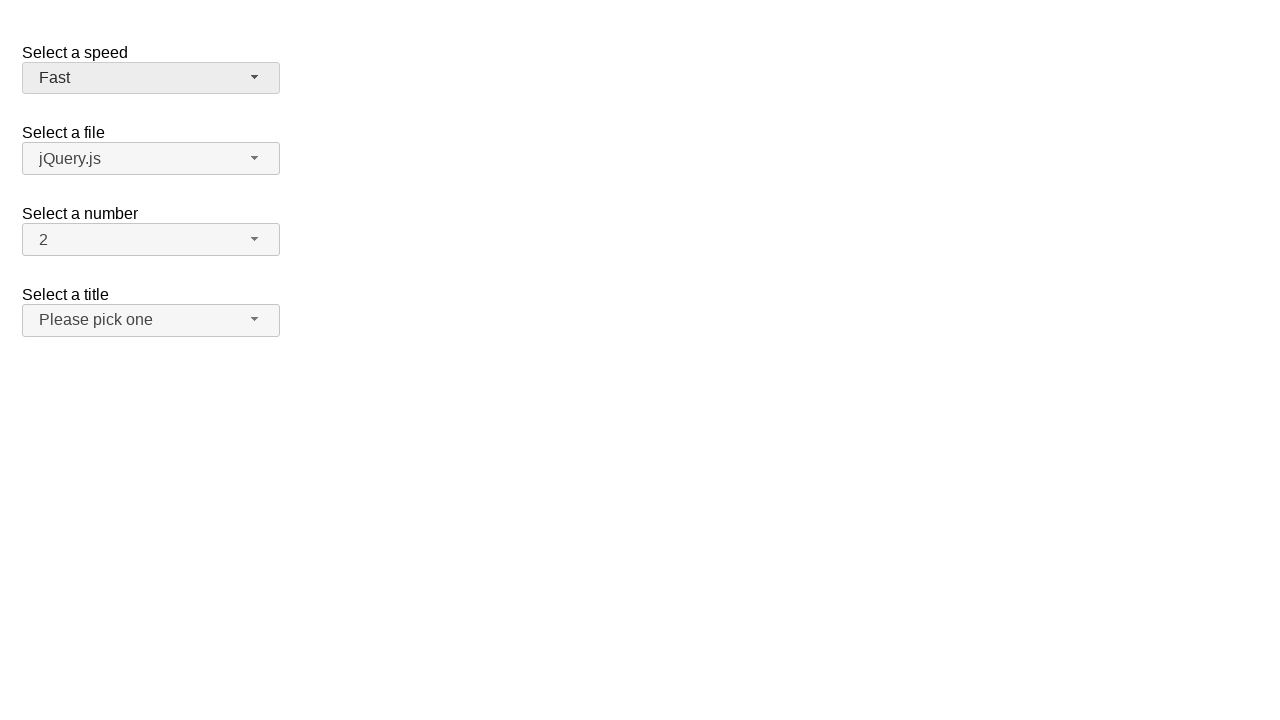

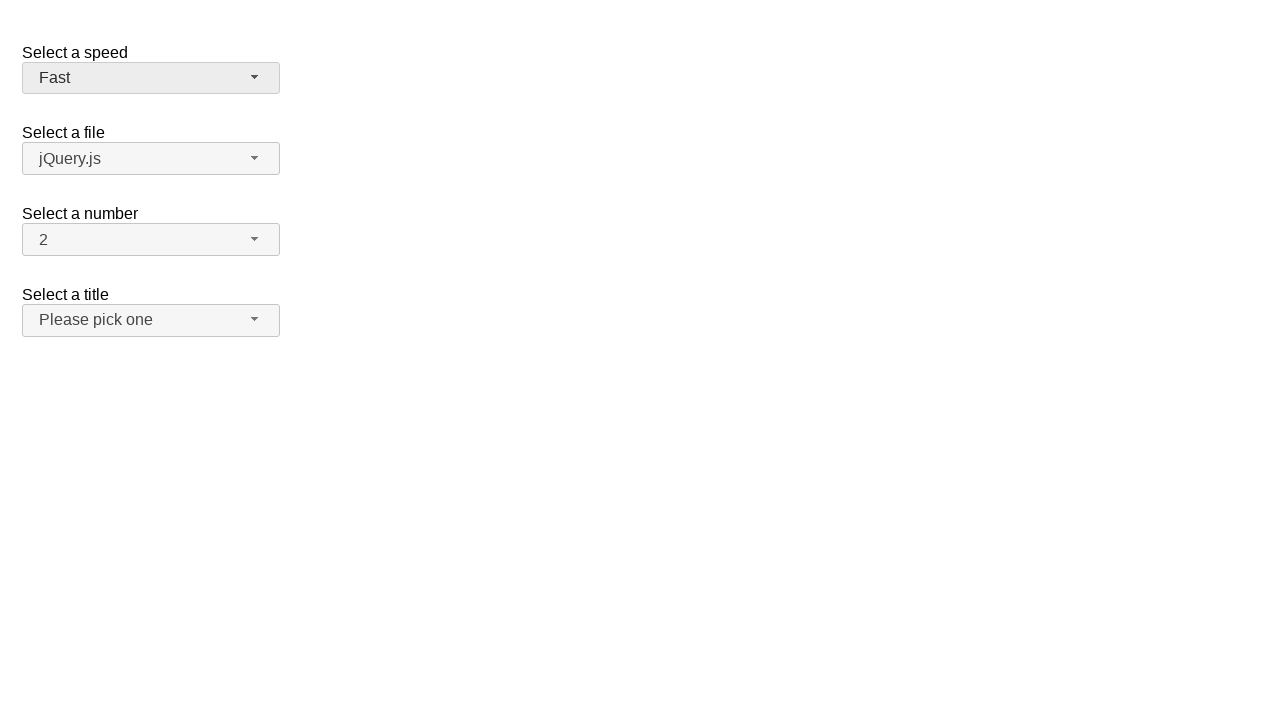